Tests the text box form on DemoQA by filling in full name, email, current address, and permanent address fields, then submitting and verifying the output displays the entered values correctly.

Starting URL: https://demoqa.com/text-box

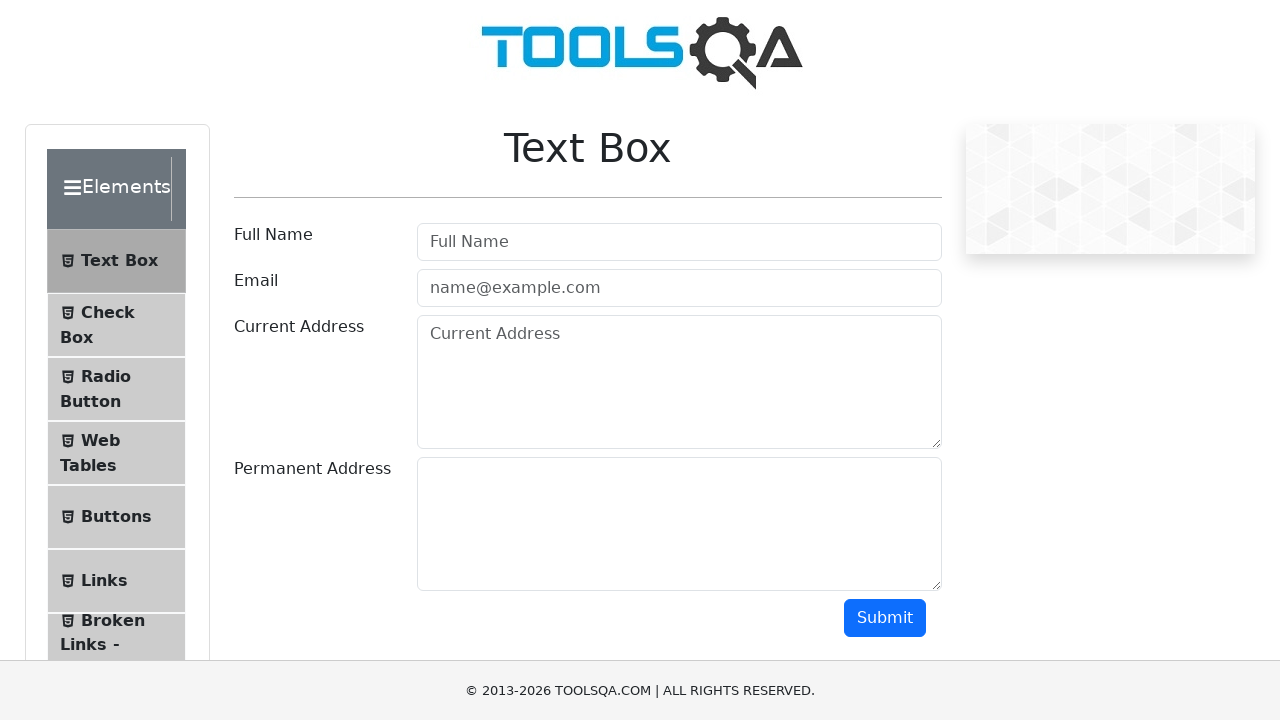

Filled Full Name field with 'Vladyslav' on #userName
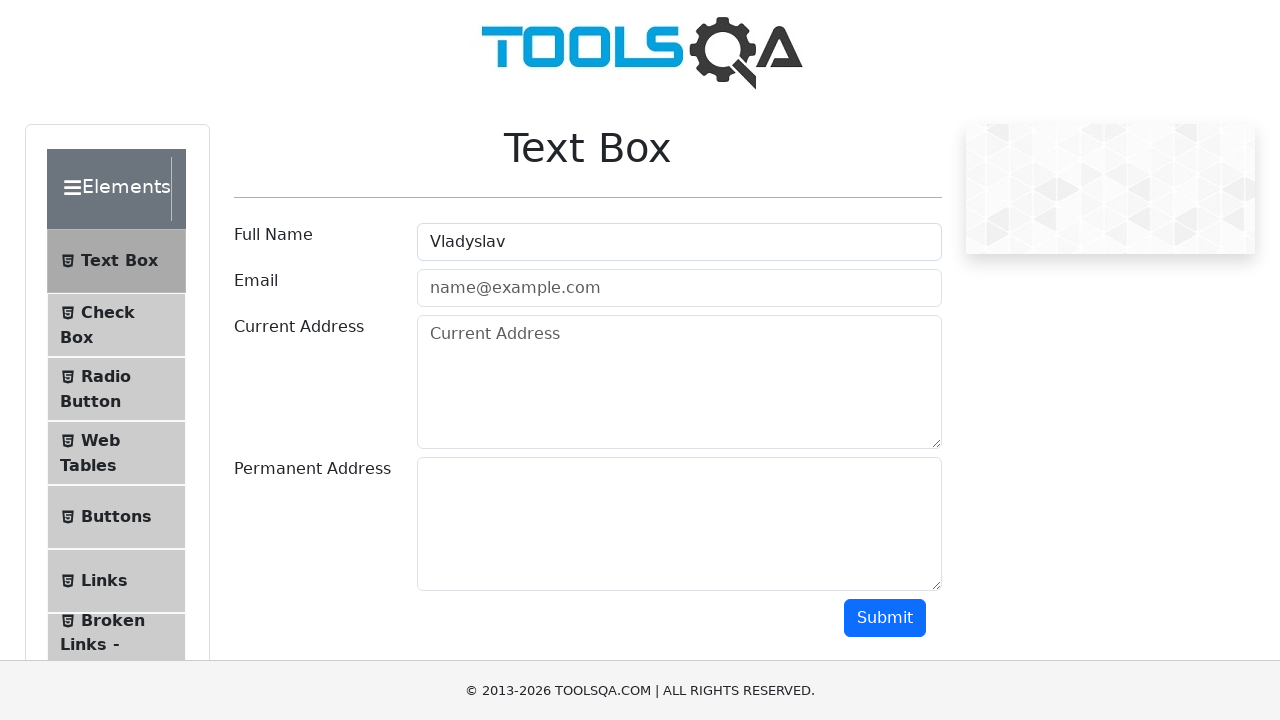

Filled Email field with 'myemail@gmail.com' on #userEmail
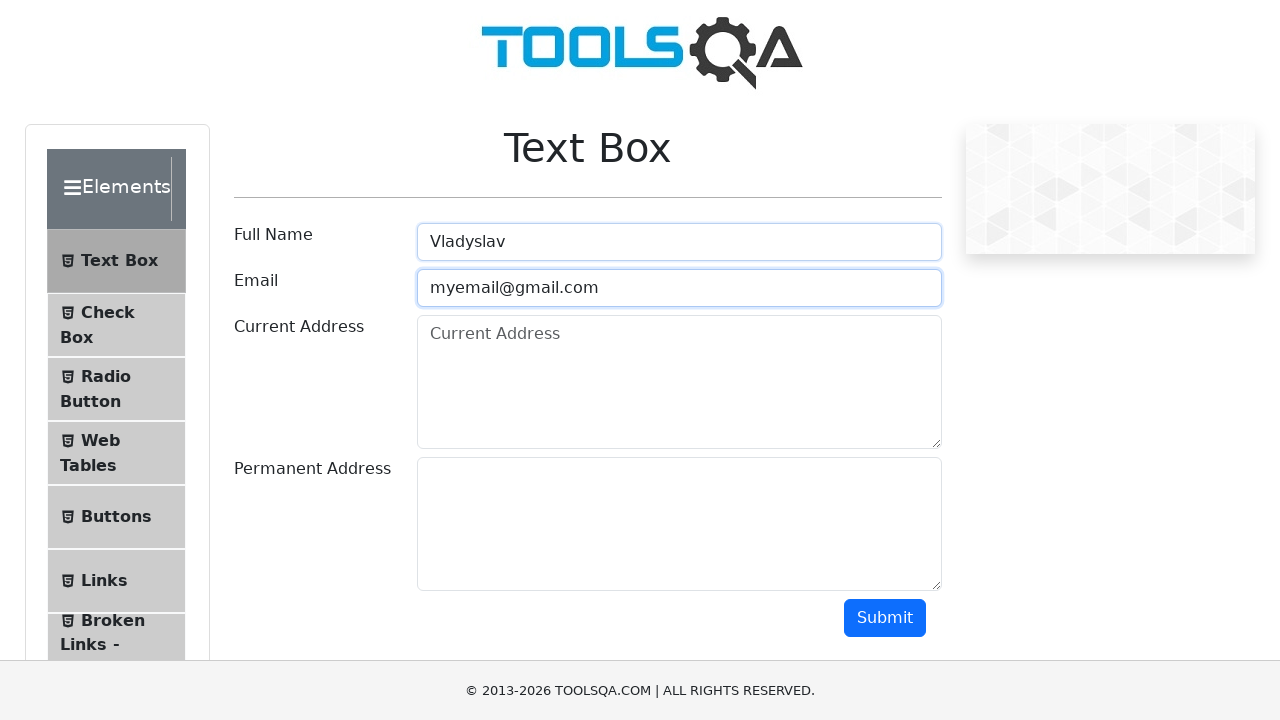

Filled Current Address field with '4B Serpova street, Kharkiv, Ukraine' on #currentAddress
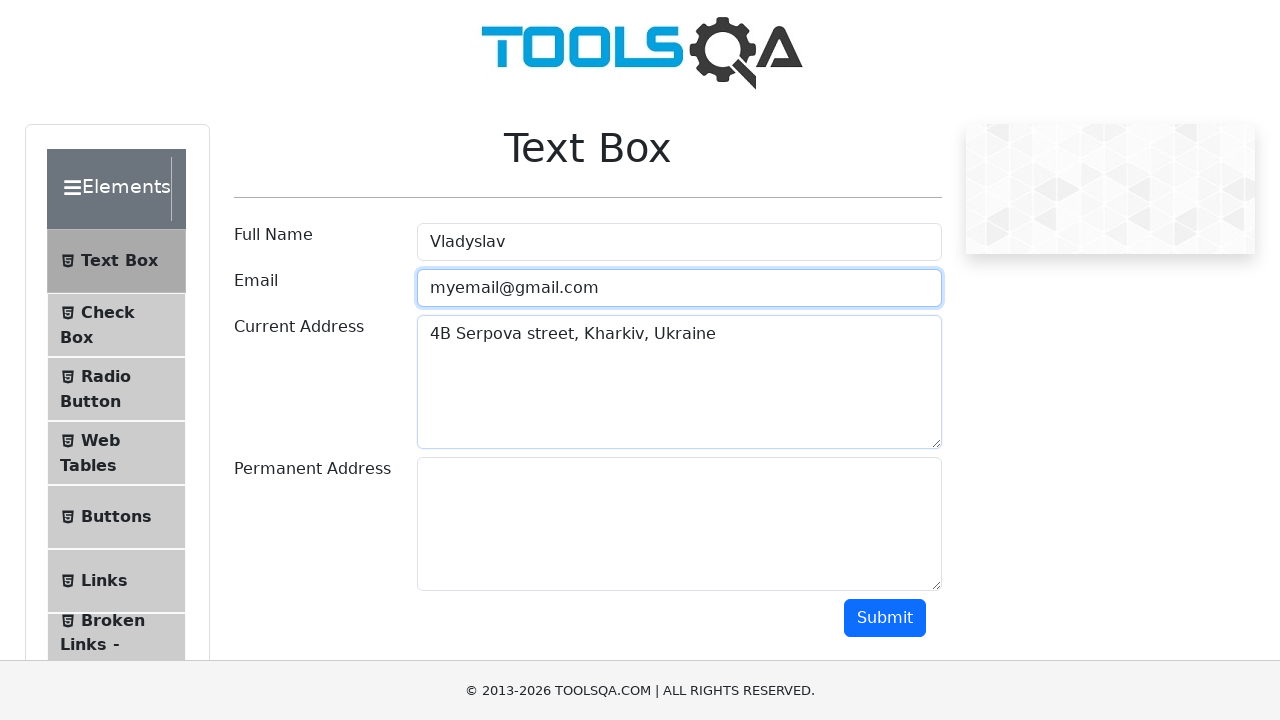

Scrolled to Permanent Address field
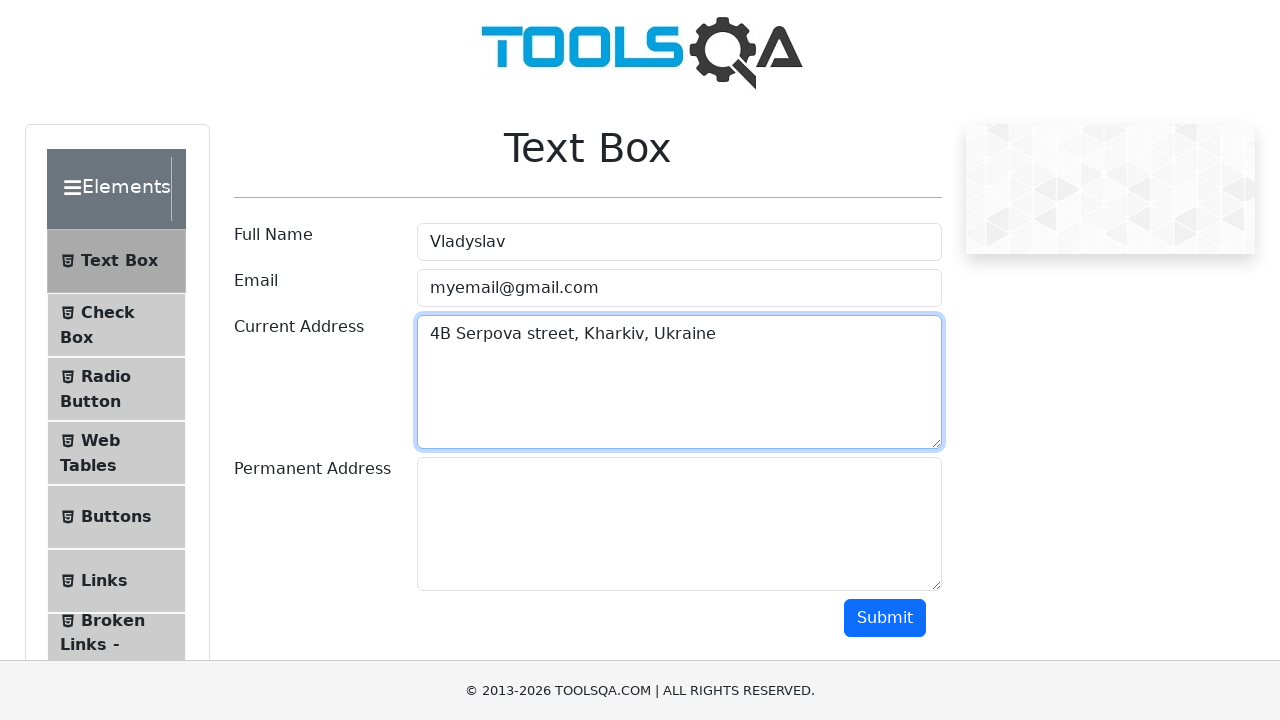

Filled Permanent Address field with '8 Berejnya street, Vasisheve, Ukraine' on #permanentAddress
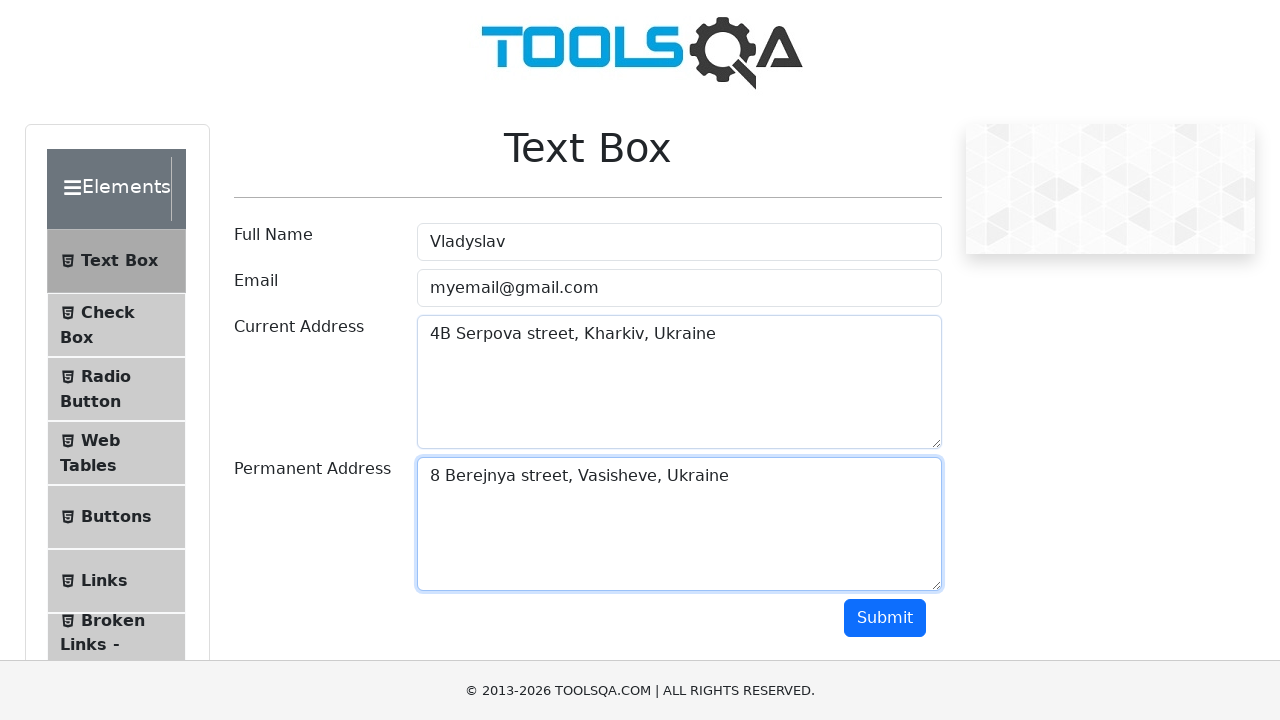

Scrolled to Submit button
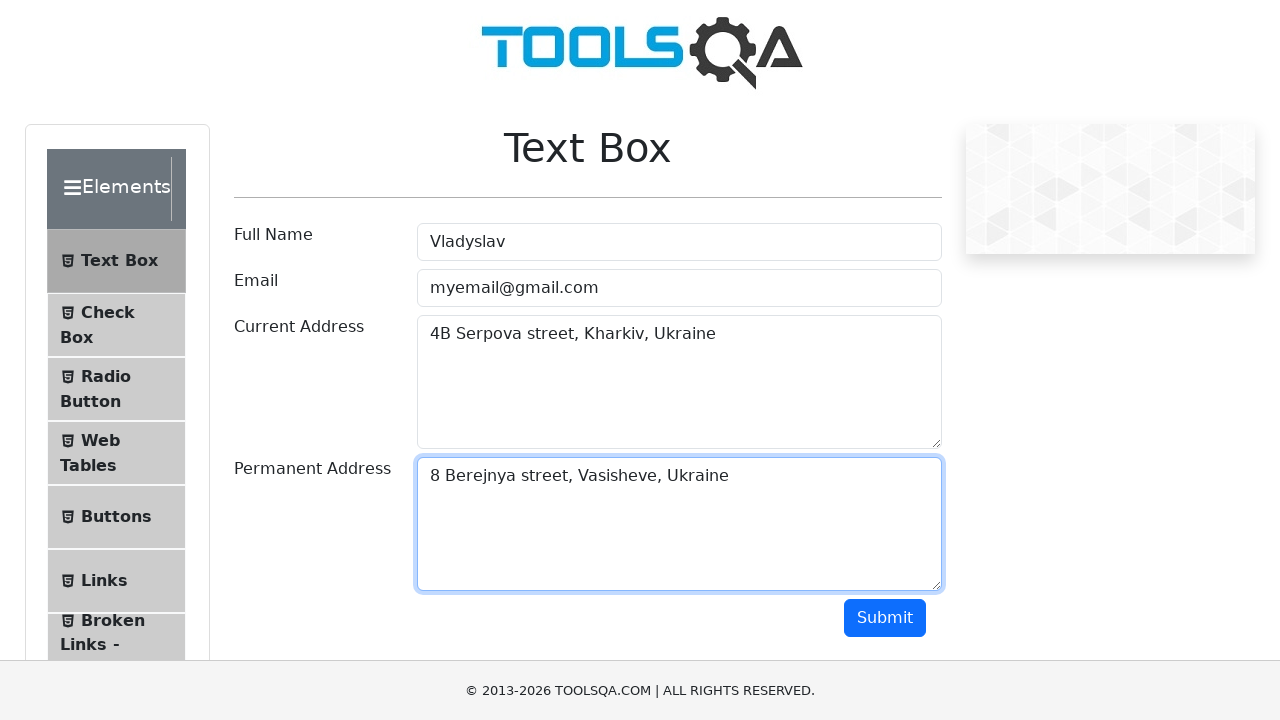

Clicked Submit button at (885, 618) on #submit
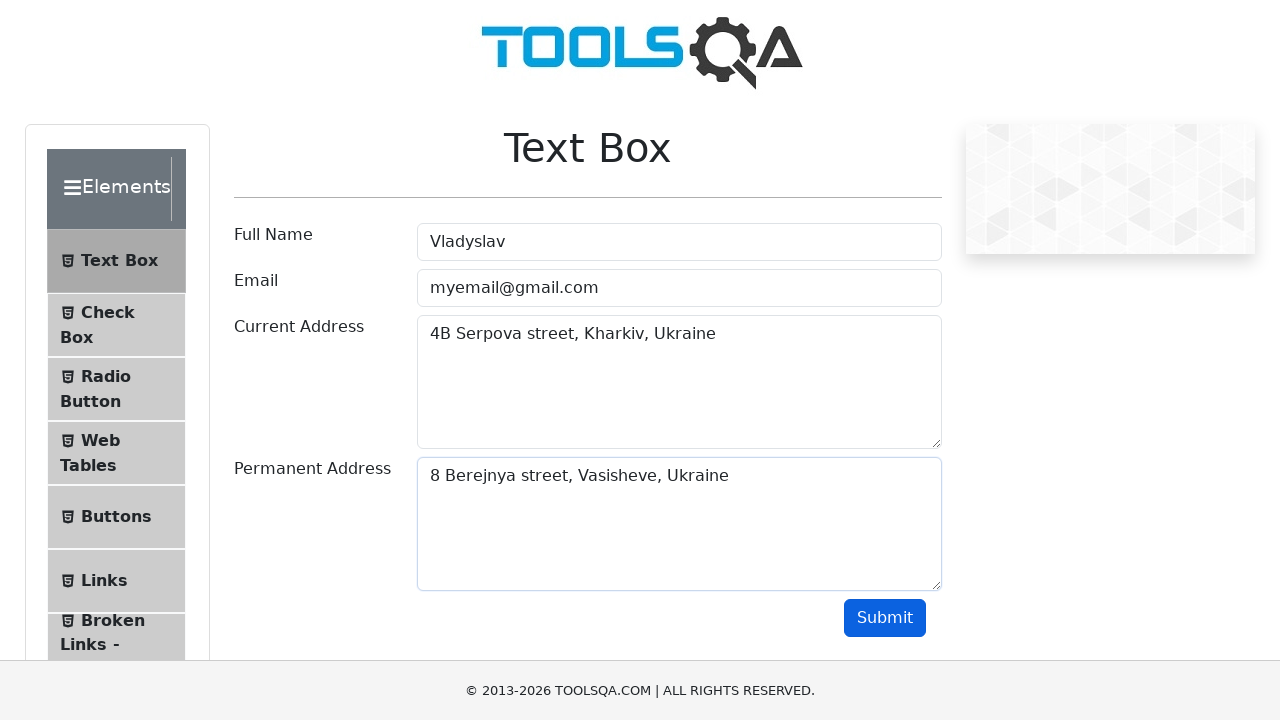

Output results section loaded
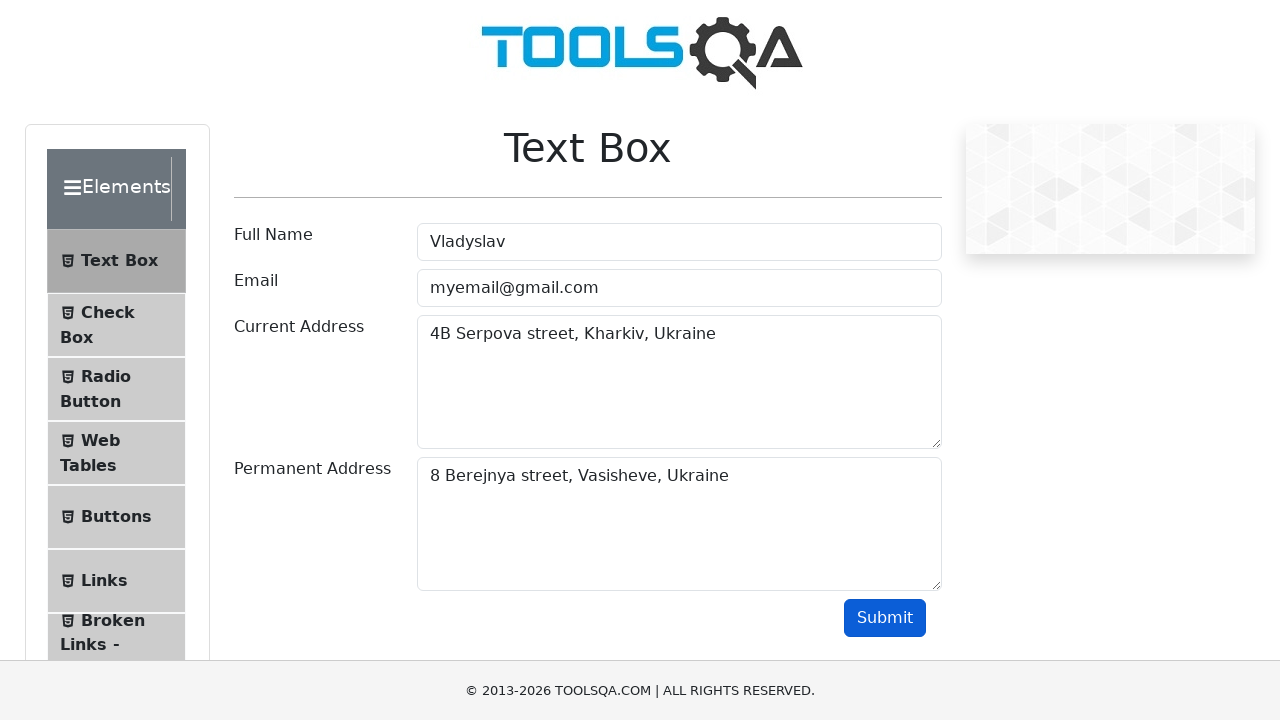

Scrolled to name result
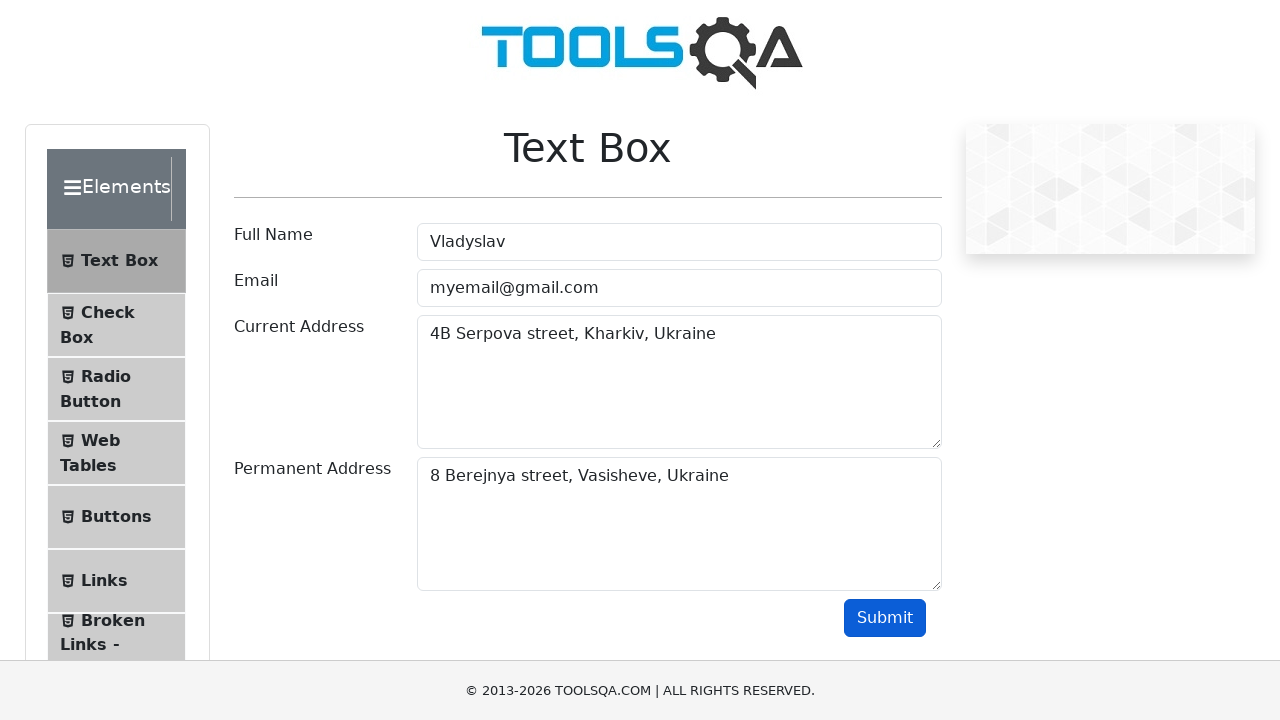

Verified Full Name 'Vladyslav' is displayed in output
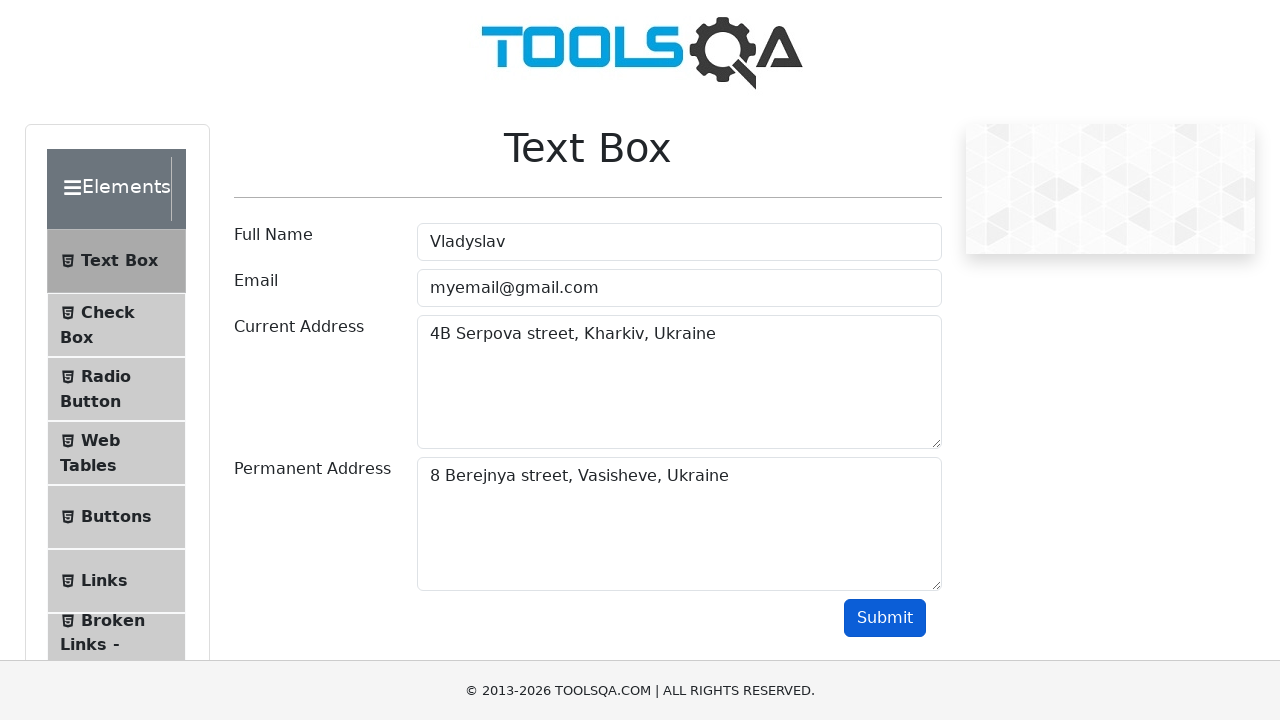

Verified Email 'myemail@gmail.com' is displayed in output
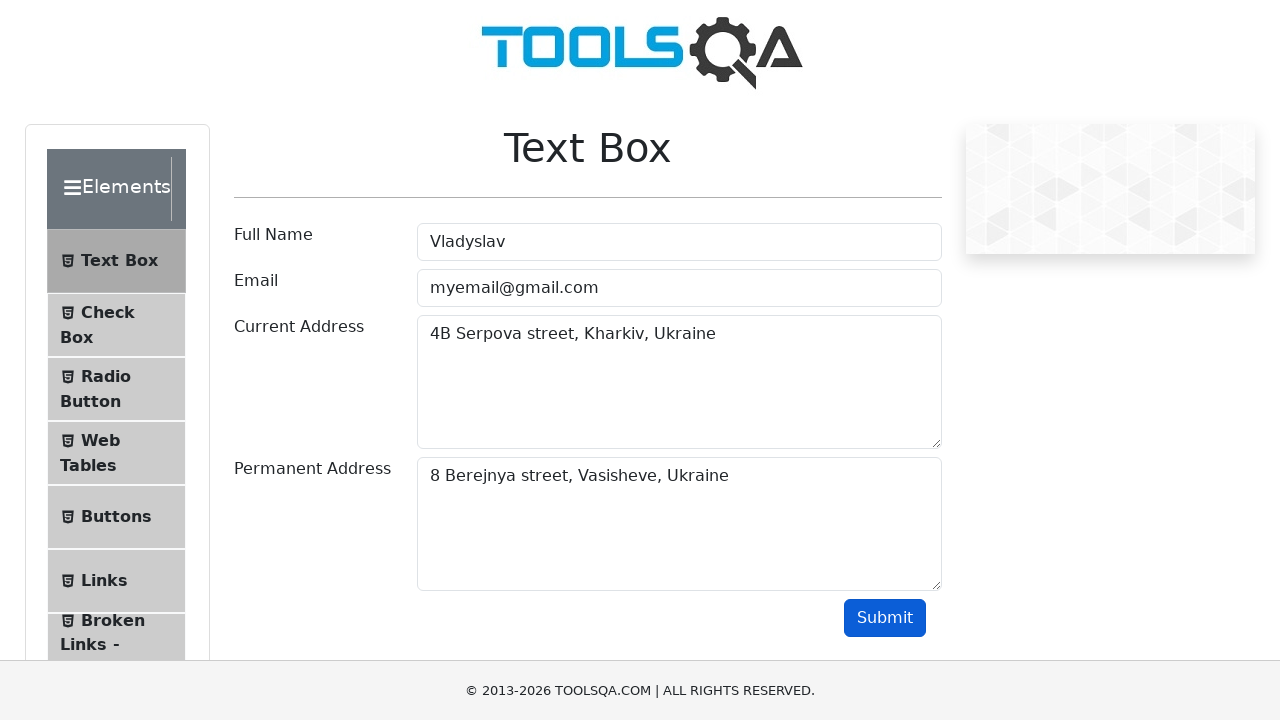

Verified Current Address '4B Serpova street, Kharkiv, Ukraine' is displayed in output
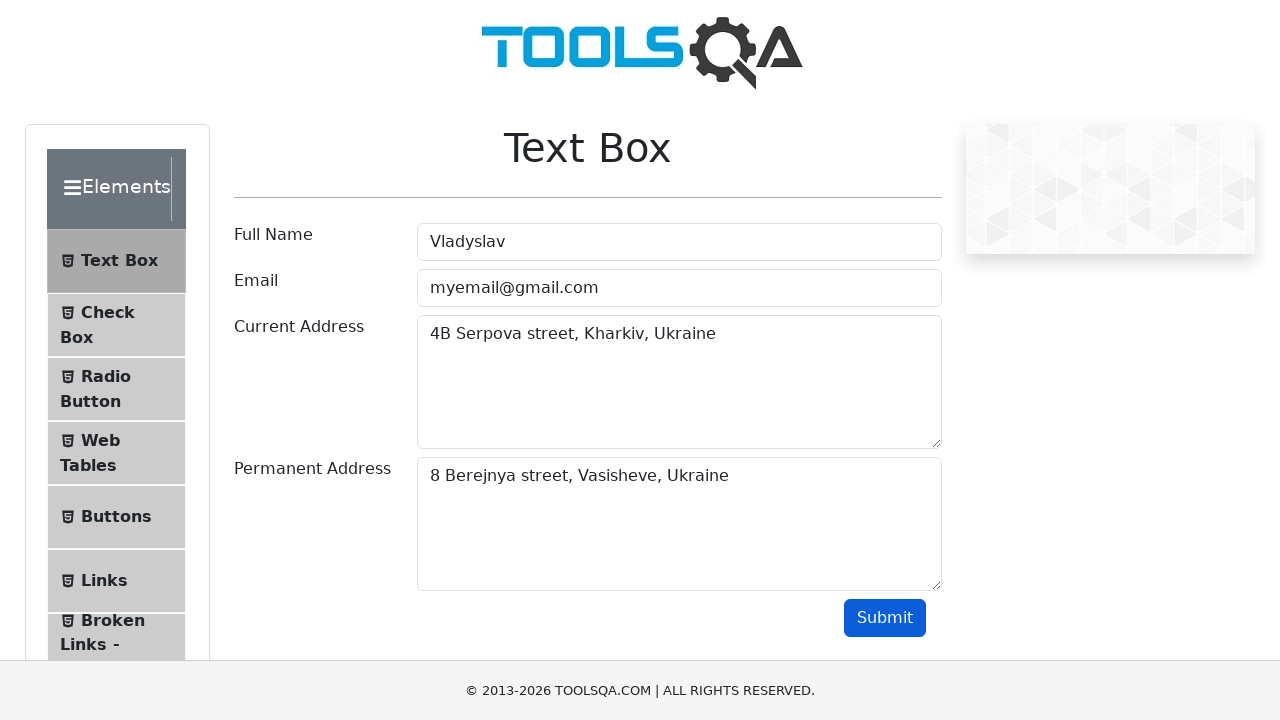

Verified Permanent Address '8 Berejnya street, Vasisheve, Ukraine' is displayed in output
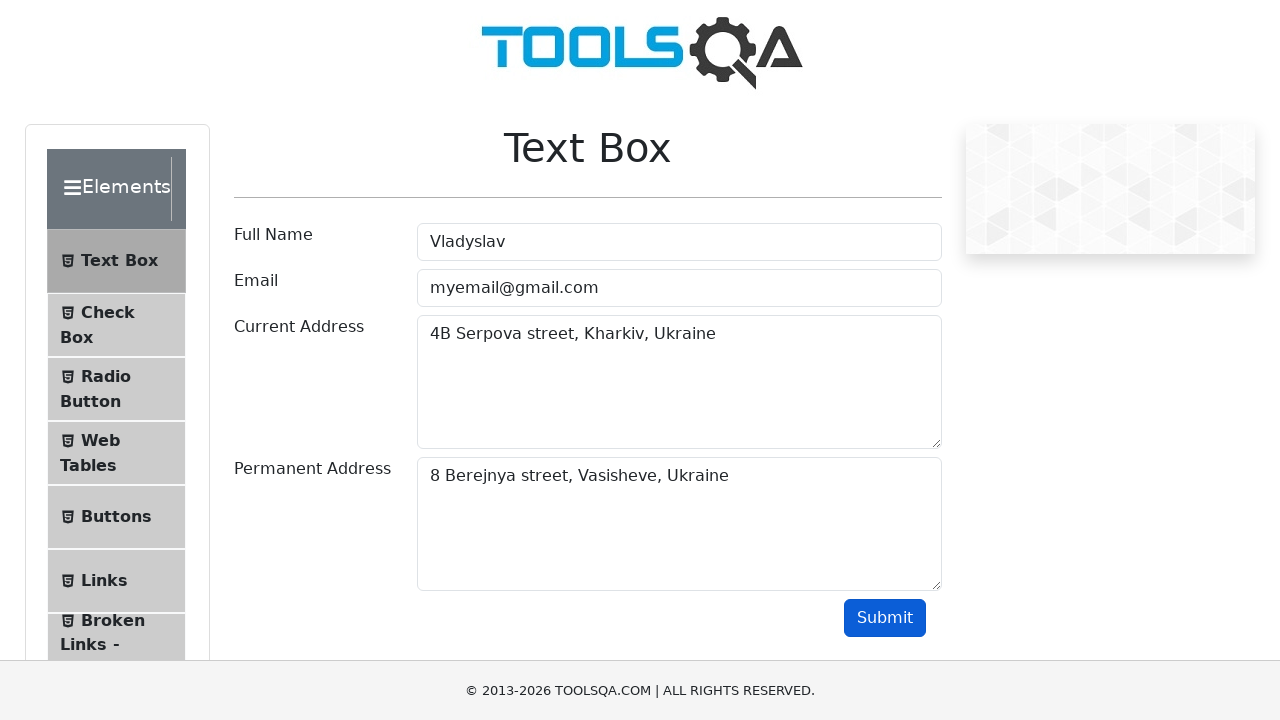

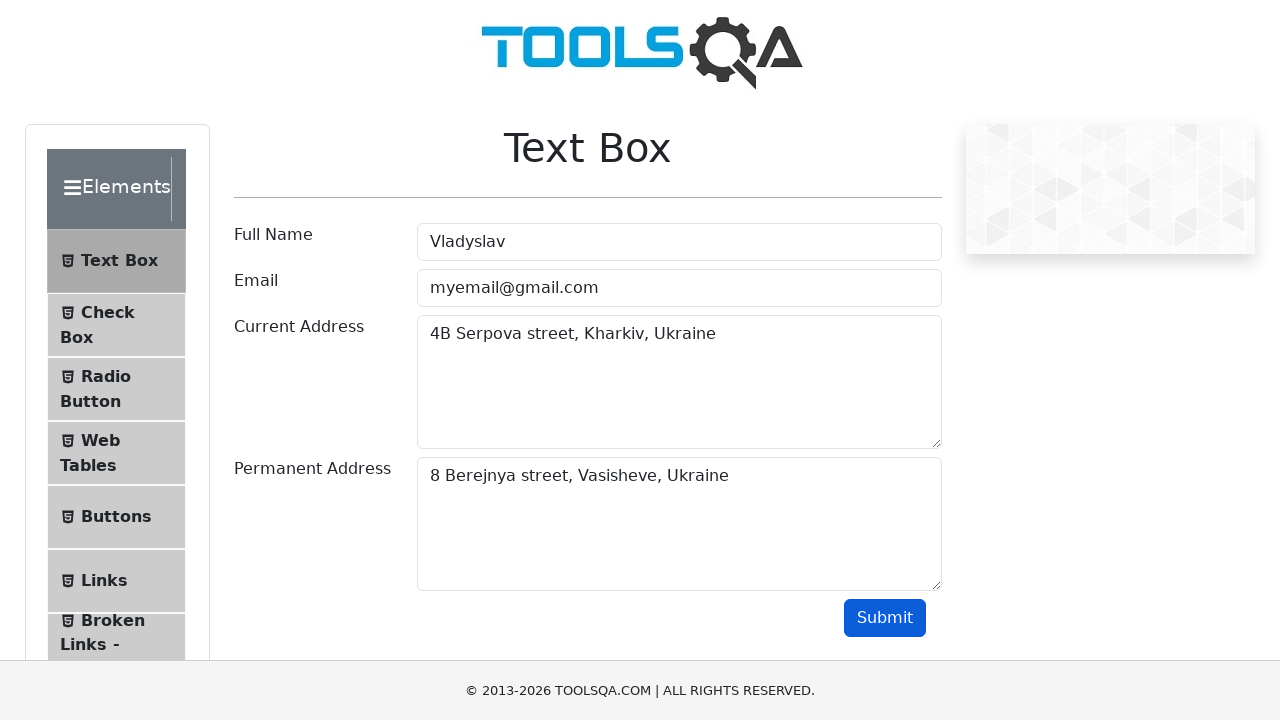